Tests right-click context menu by opening it, hovering over the Quit option, clicking it, and accepting the resulting alert.

Starting URL: http://swisnl.github.io/jQuery-contextMenu/demo.html

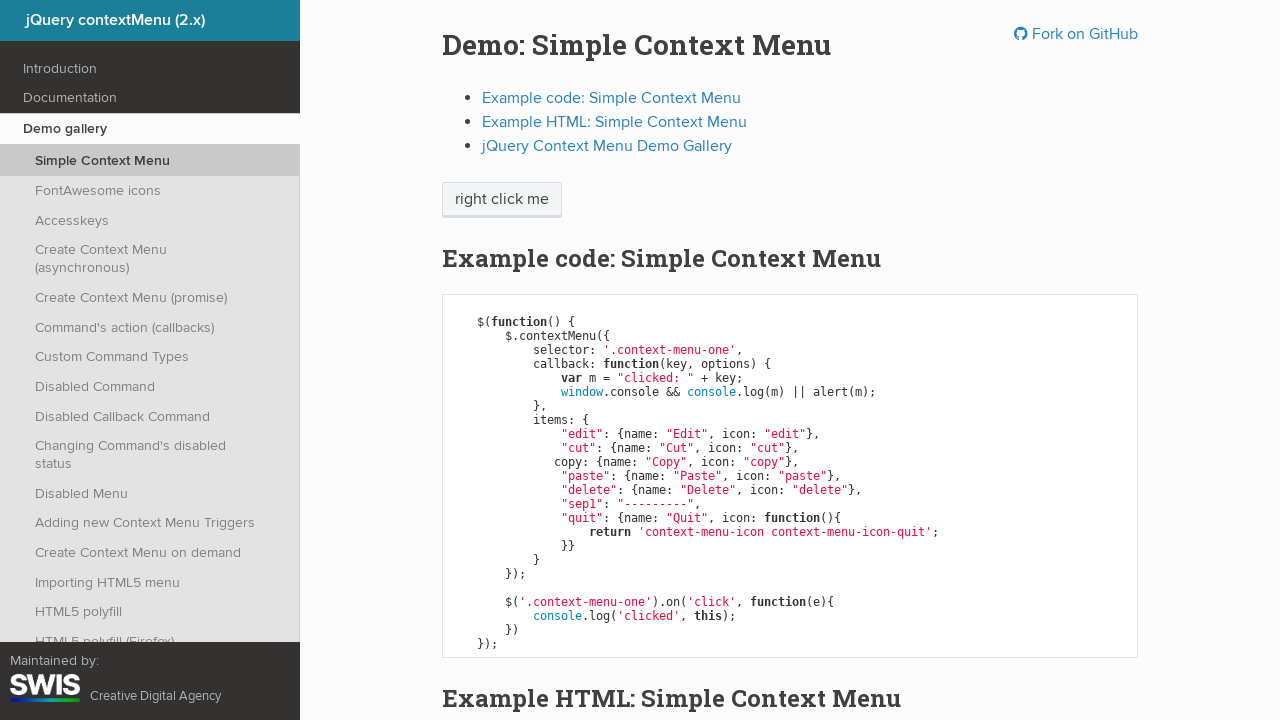

Right-clicked on 'right click me' element to open context menu at (502, 200) on xpath=//span[text()='right click me']
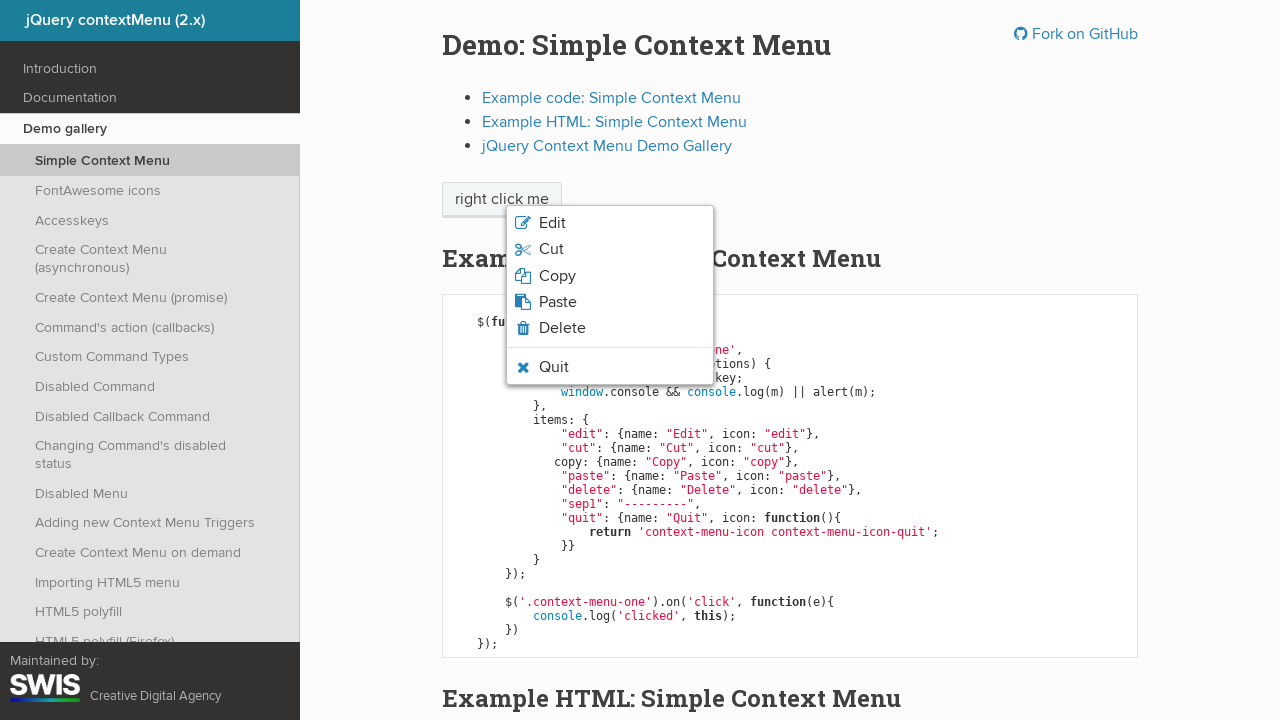

Waited for Quit option to appear in context menu
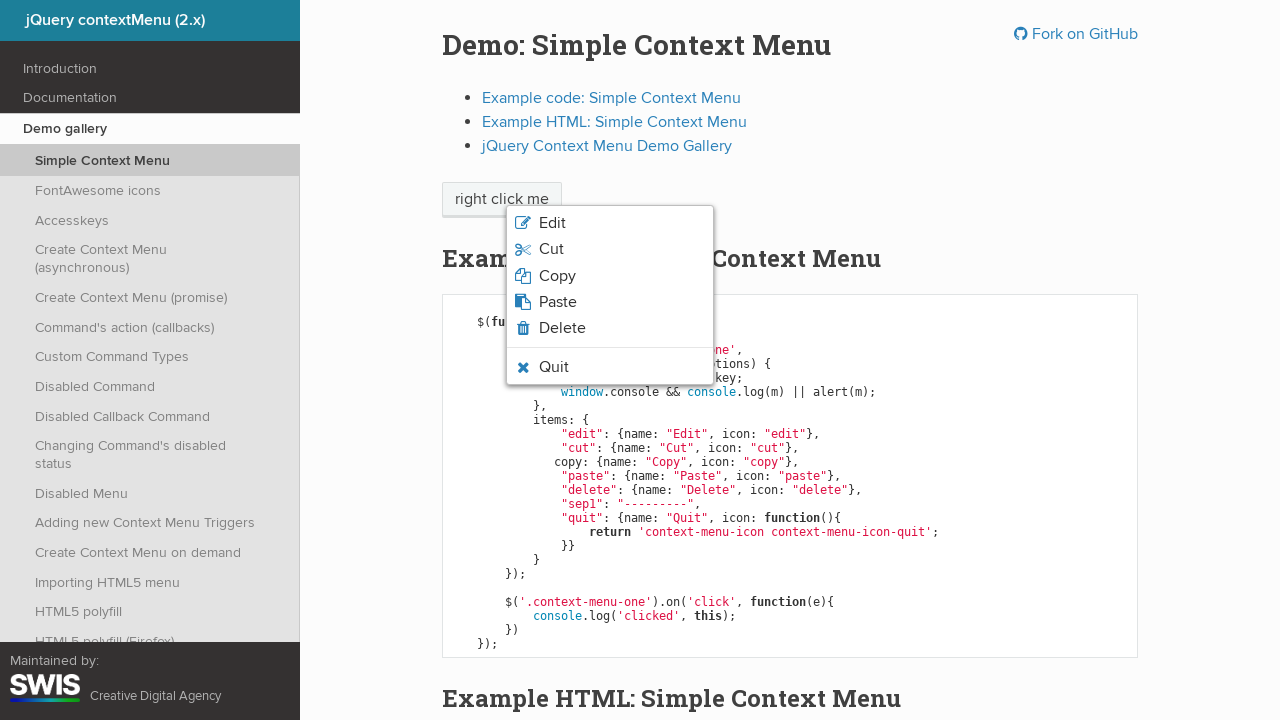

Verified Quit option is visible
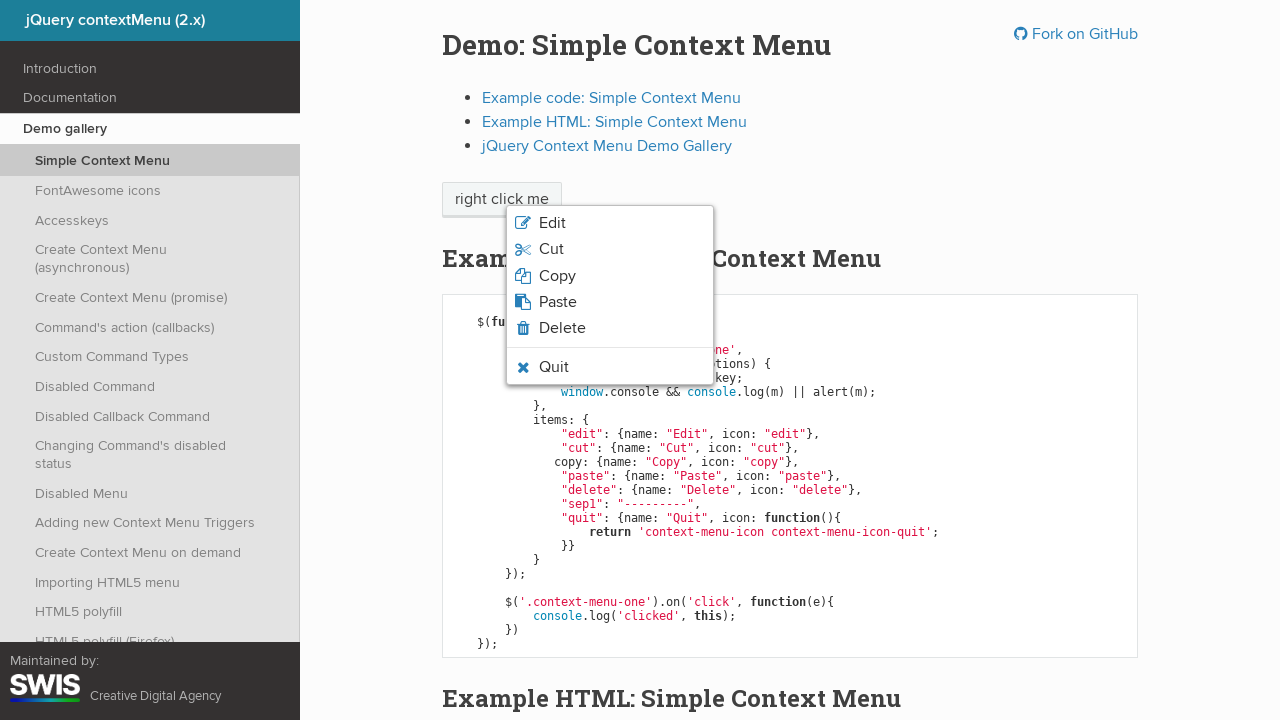

Hovered over the Quit option at (610, 367) on li.context-menu-icon-quit
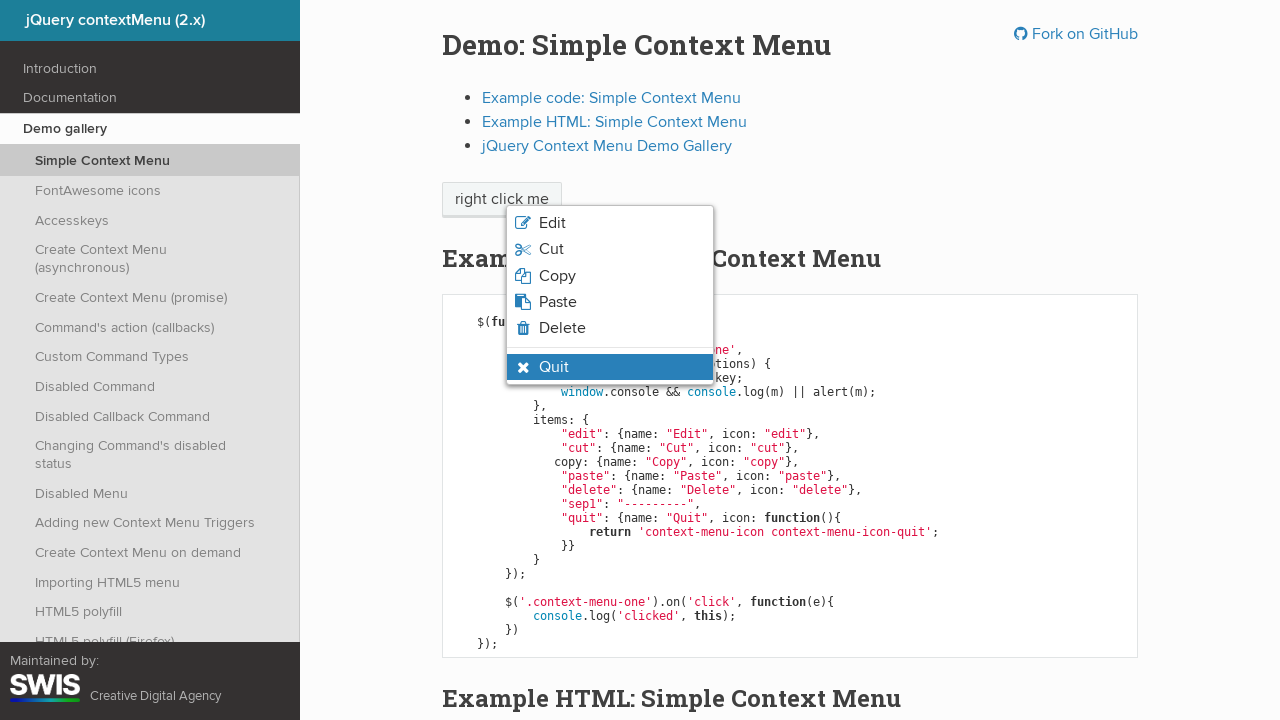

Clicked on Quit option at (554, 367) on xpath=//span[text()='Quit']
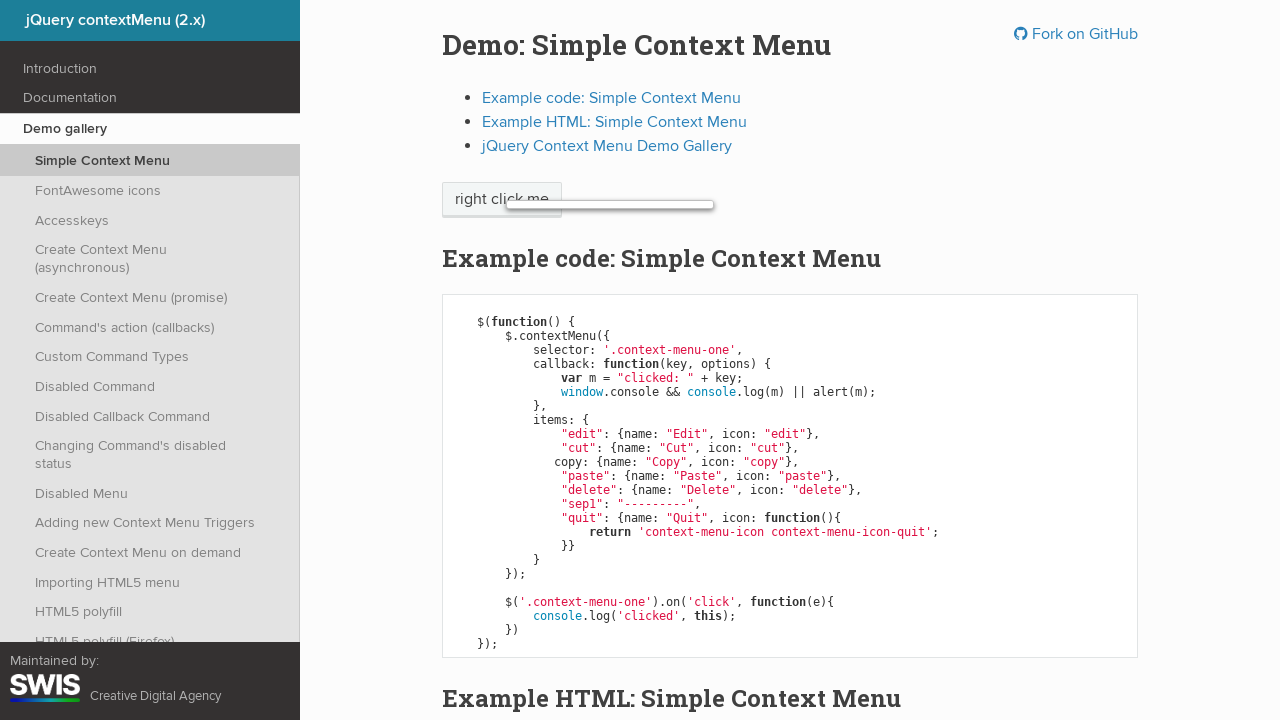

Set up dialog handler to accept alert
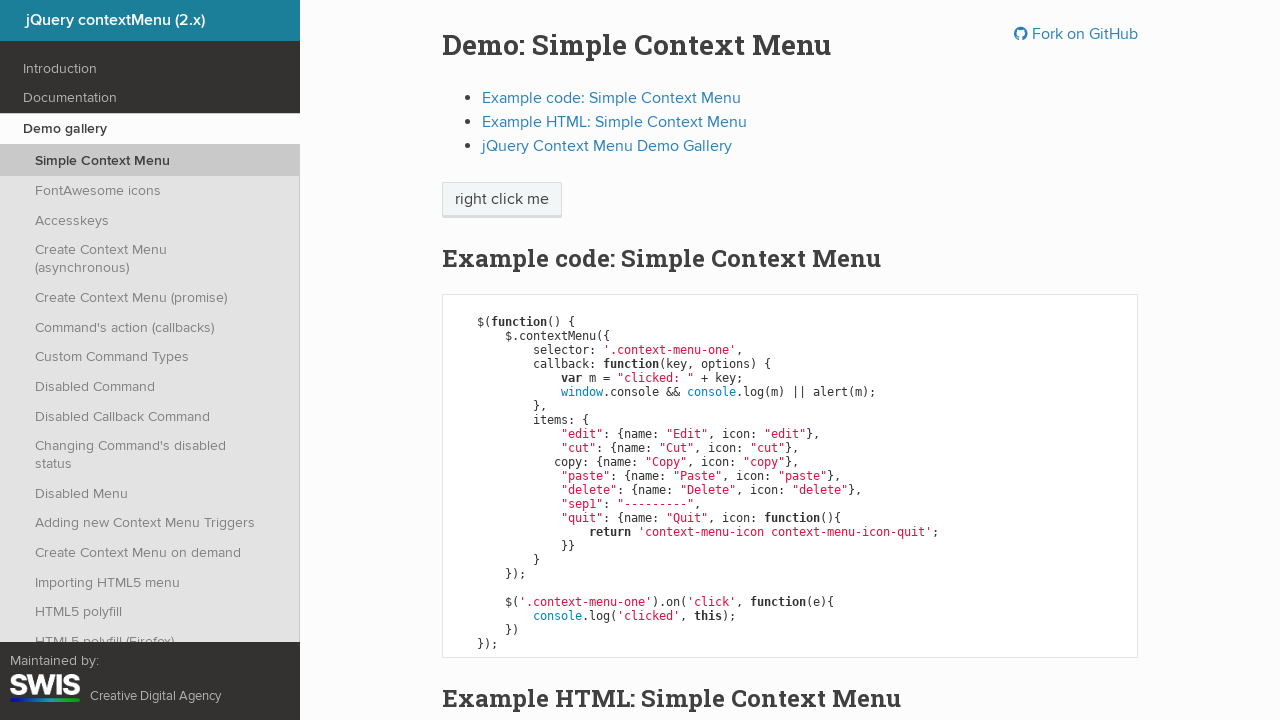

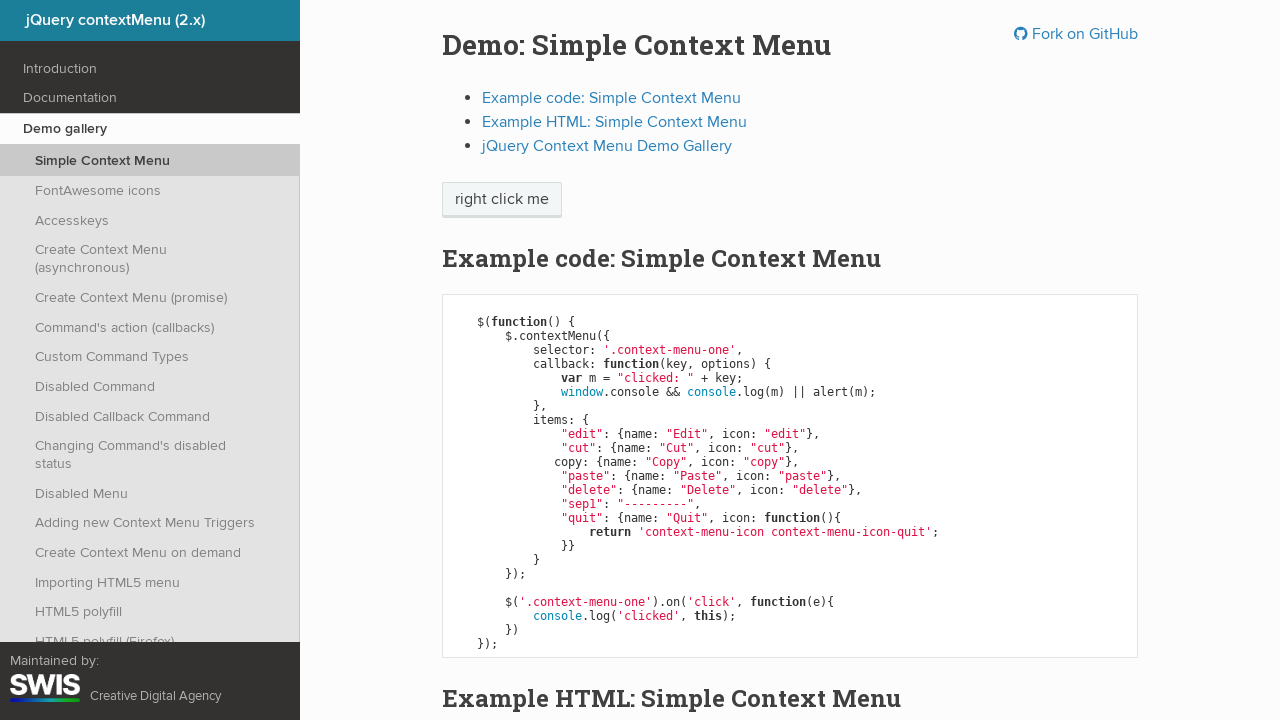